Tests multiple select dropdown by selecting multiple months and verifying the selected items display correctly

Starting URL: https://multiple-select.wenzhixin.net.cn/templates/template.html?v=189&url=basic.html

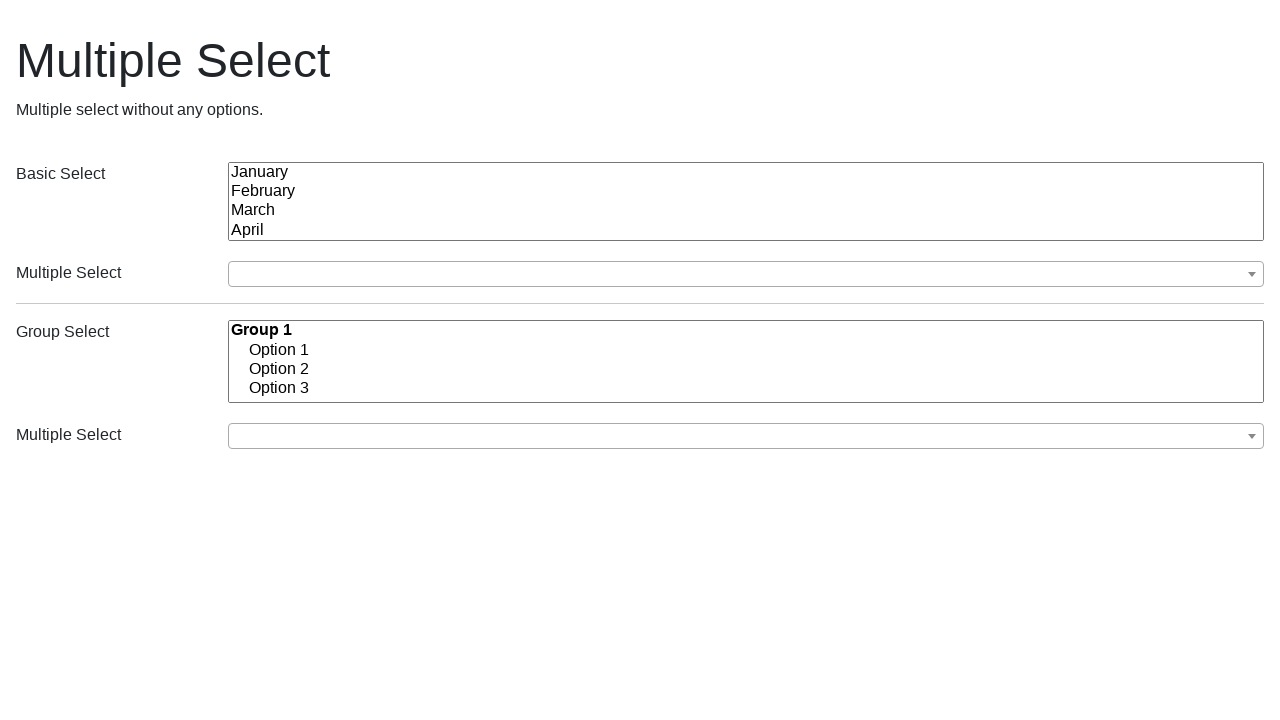

Clicked on multiple select dropdown button at (746, 274) on (//button[@class='ms-choice'])[1]
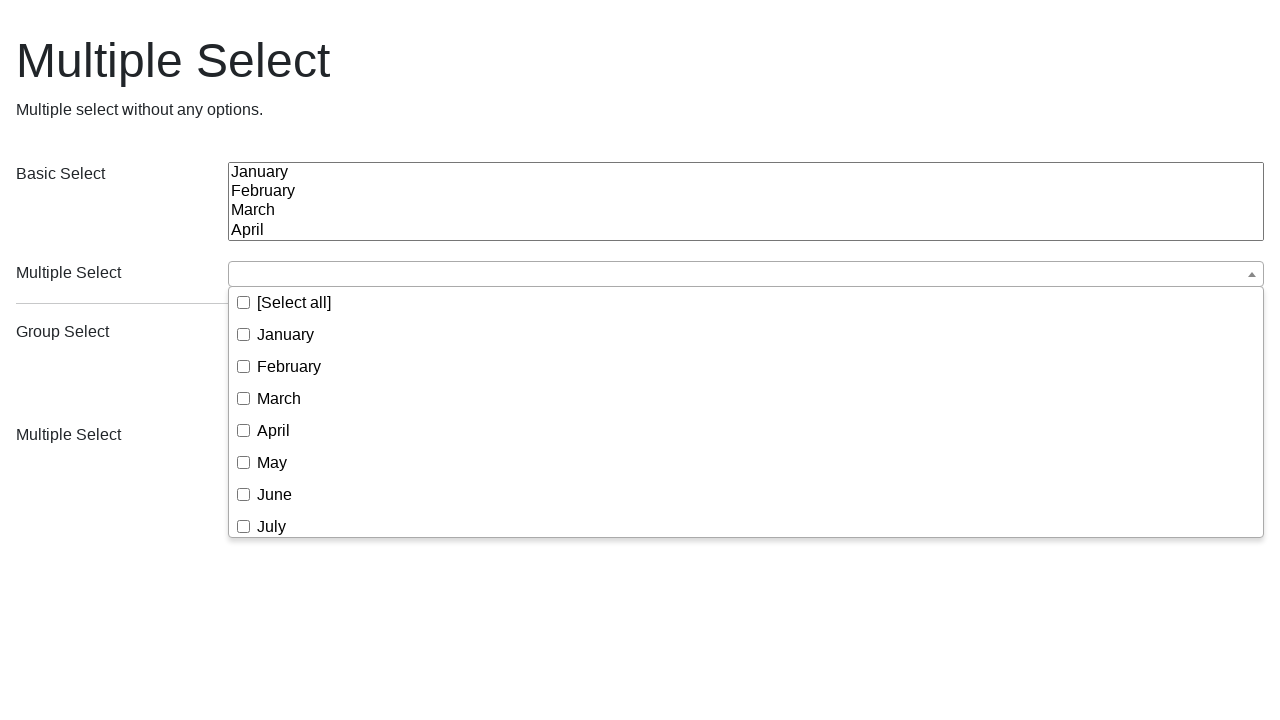

Waited 2 seconds for dropdown to open
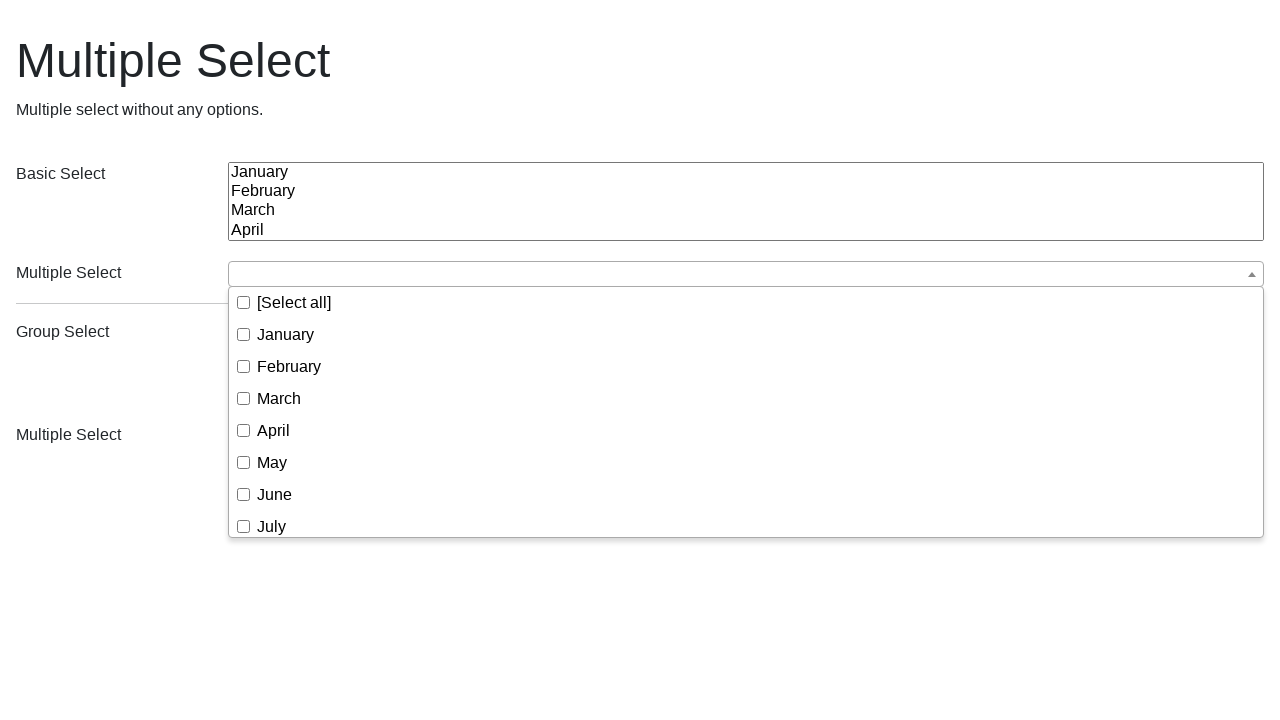

Multiple select dropdown options loaded
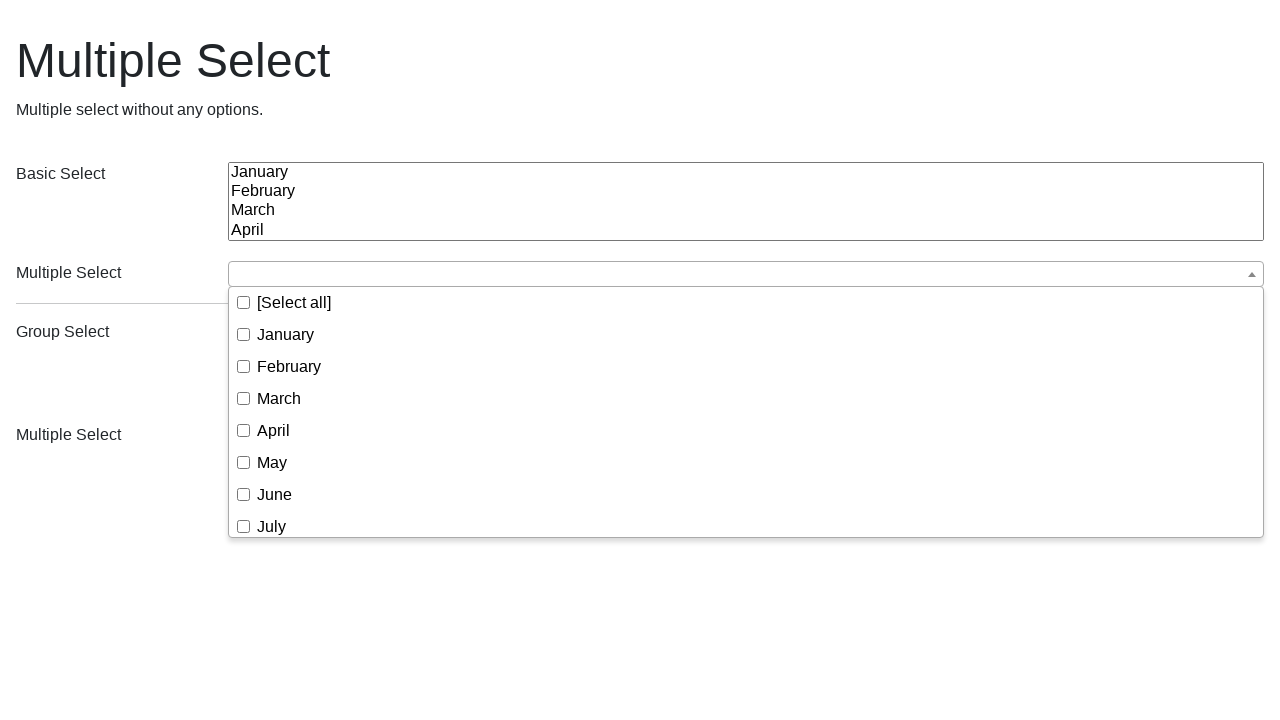

Selected January from dropdown at (286, 334) on (//div[@class='ms-drop bottom'])[1]//li//span[text()='January']
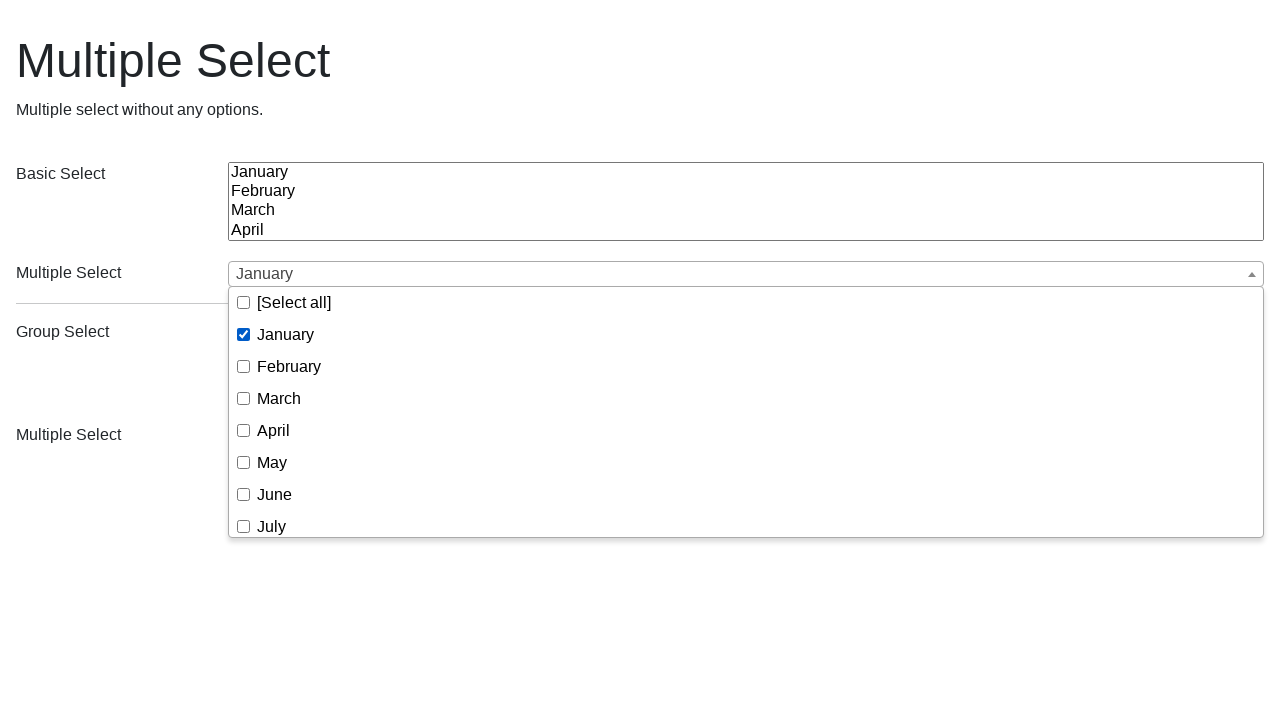

Selected May from dropdown at (272, 462) on (//div[@class='ms-drop bottom'])[1]//li//span[text()='May']
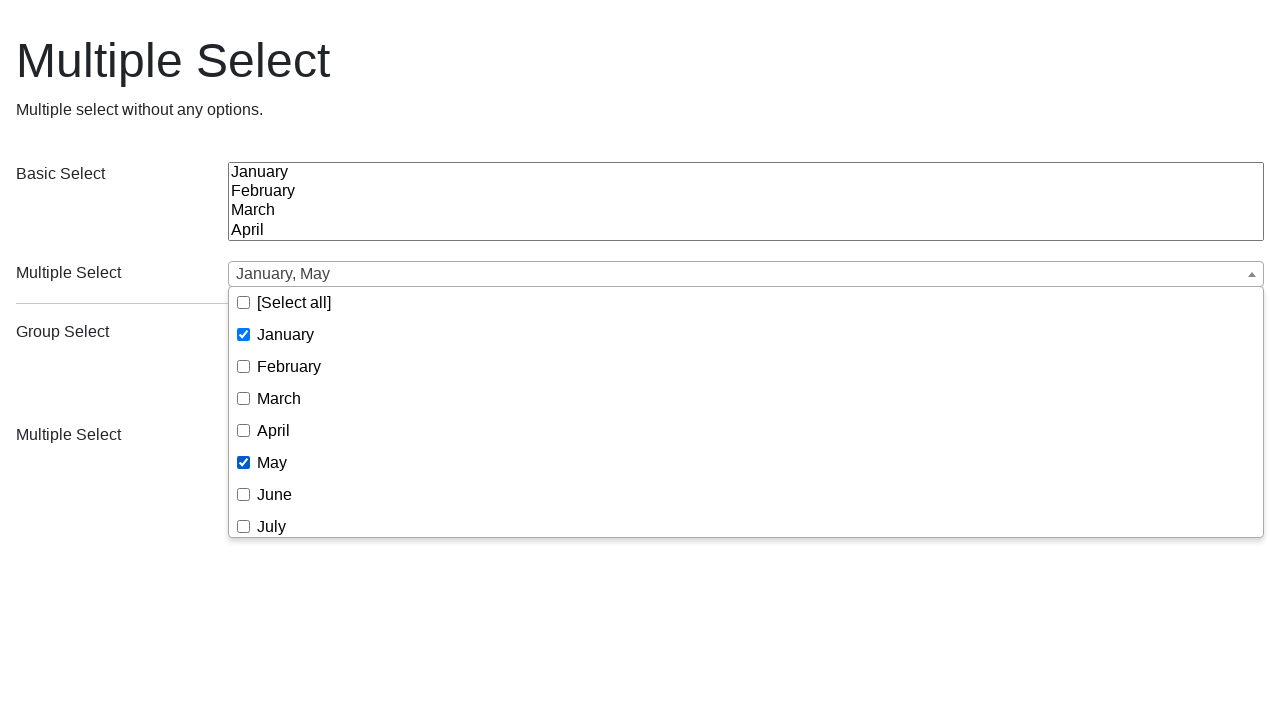

Selected October from dropdown at (285, 456) on (//div[@class='ms-drop bottom'])[1]//li//span[text()='October']
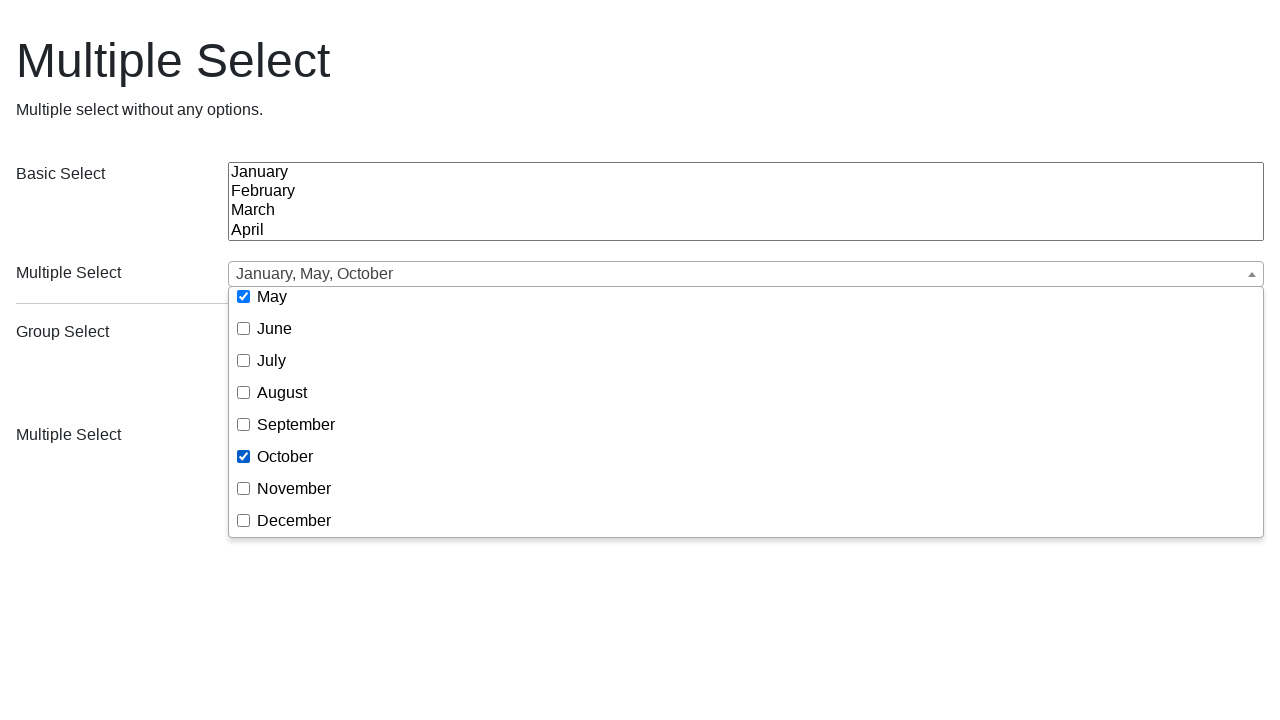

Selected December from dropdown at (294, 520) on (//div[@class='ms-drop bottom'])[1]//li//span[text()='December']
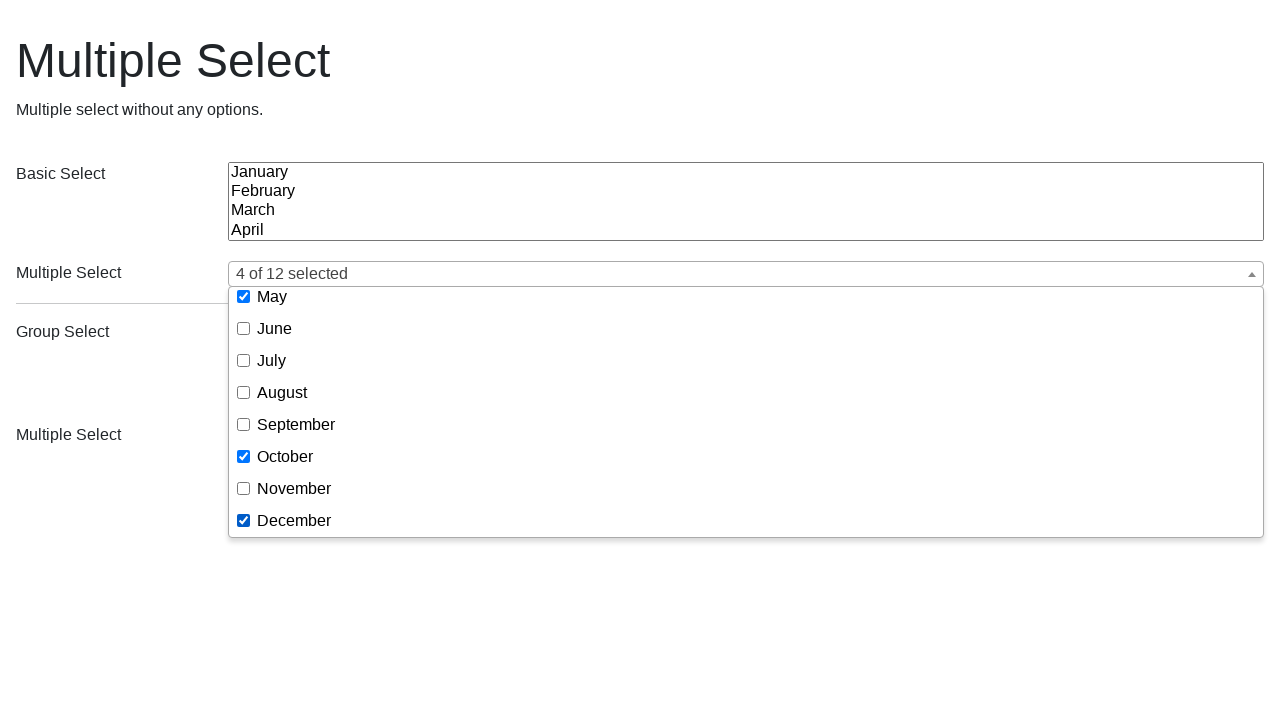

Waited 2 seconds after selecting all months
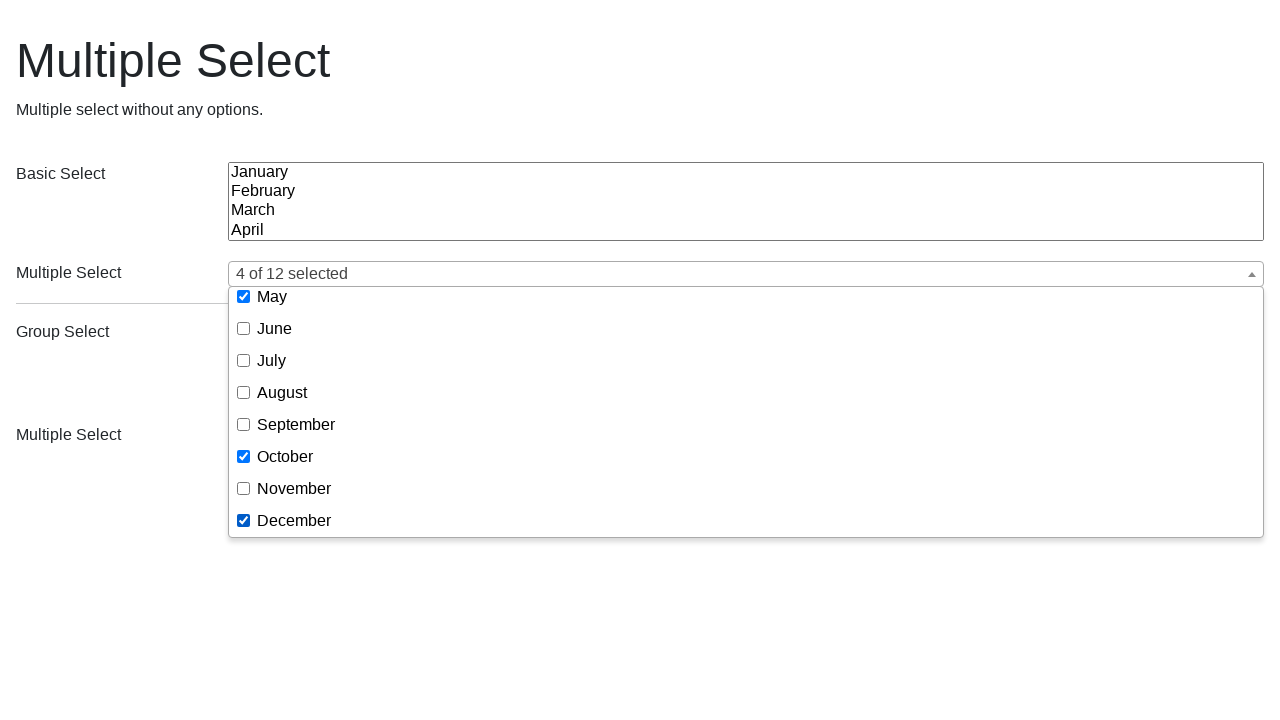

Reloaded the page
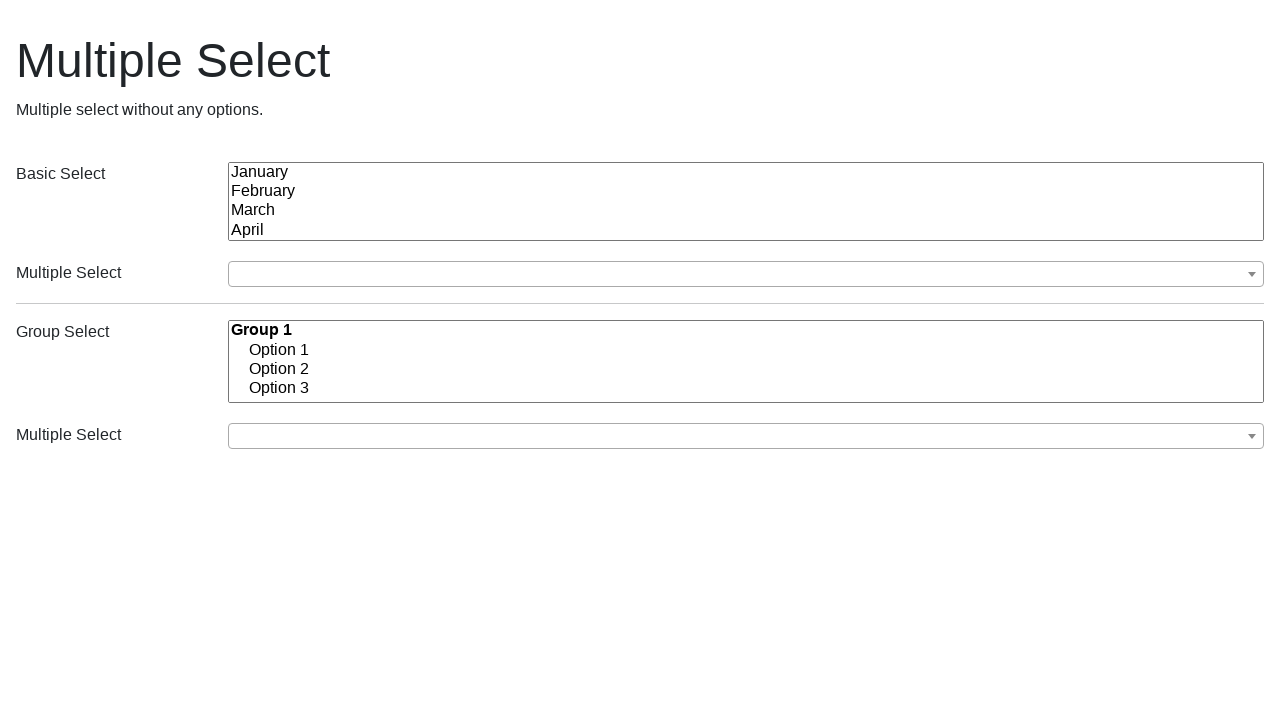

Clicked on multiple select dropdown button after page reload at (746, 274) on (//button[@class='ms-choice'])[1]
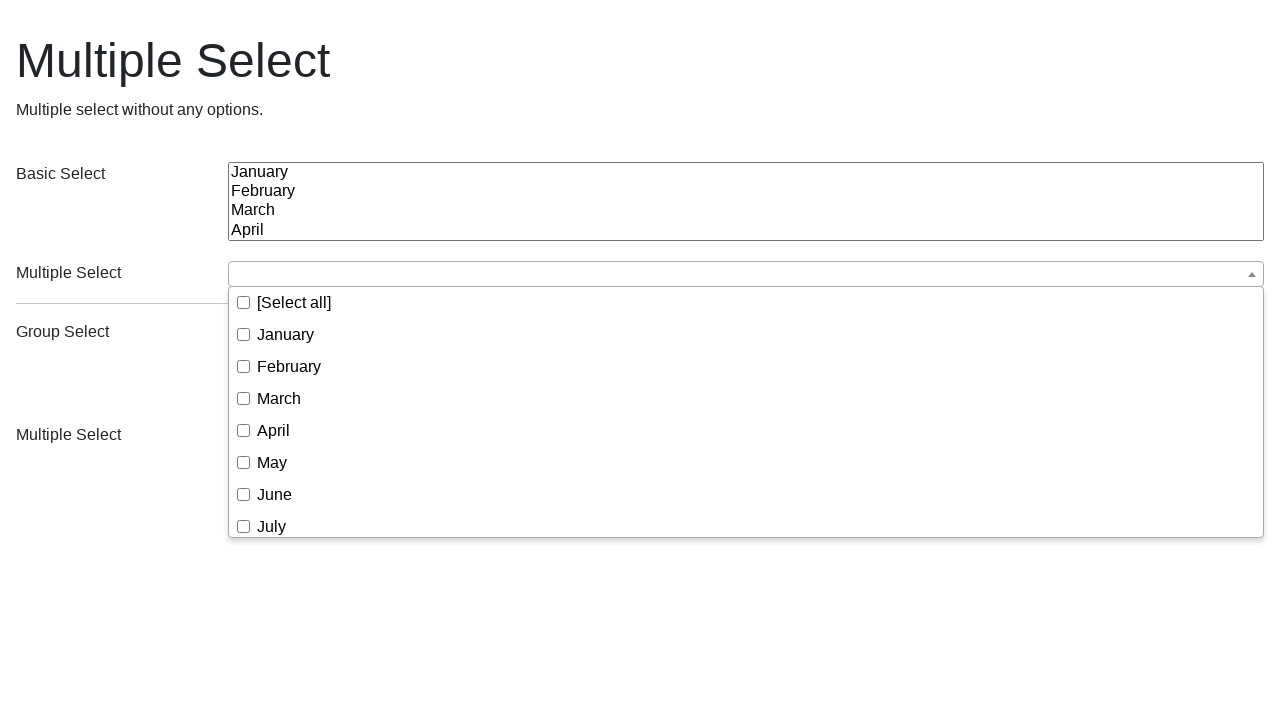

Waited 2 seconds for dropdown to open after reload
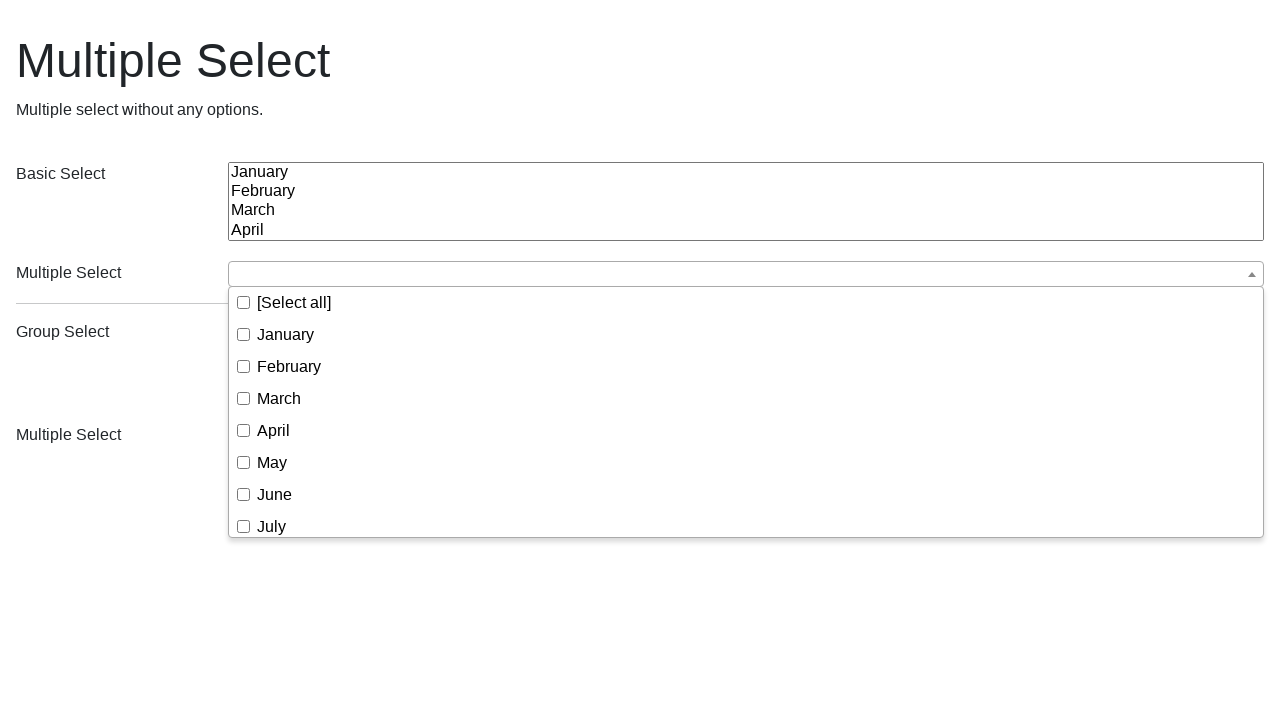

Multiple select dropdown options loaded after reload
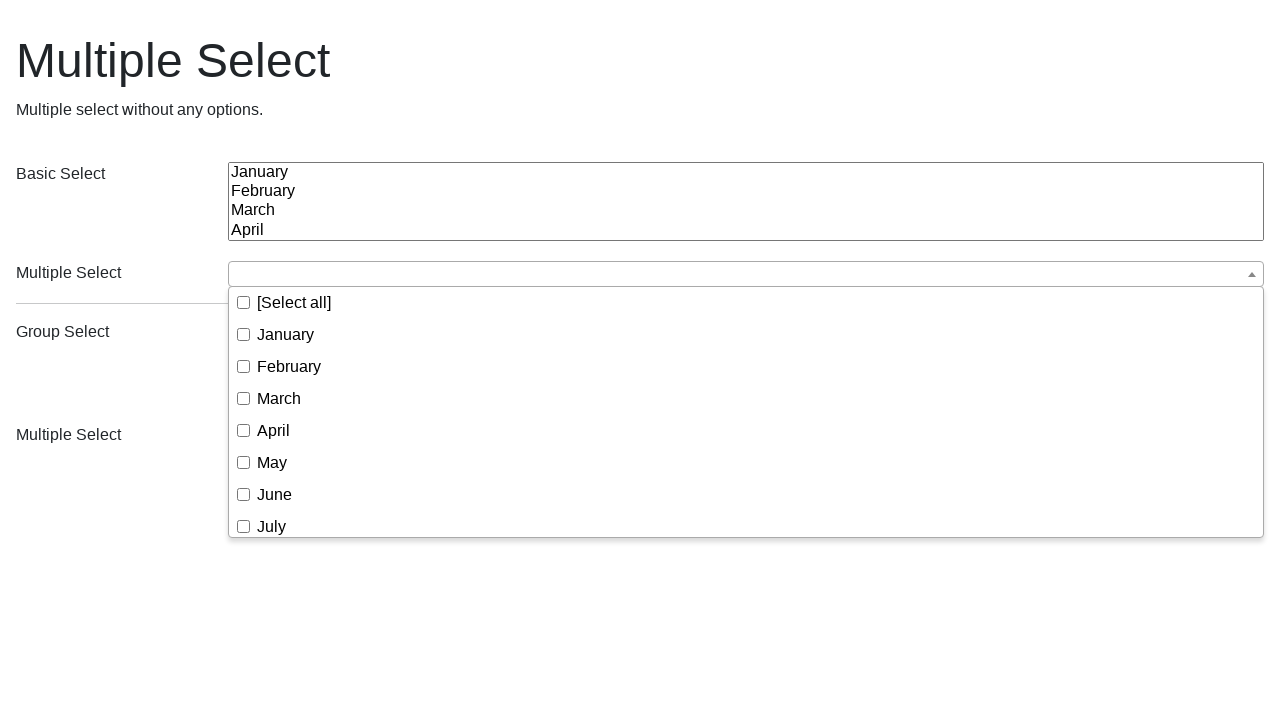

Selected January from dropdown after reload at (286, 334) on (//div[@class='ms-drop bottom'])[1]//li//span[text()='January']
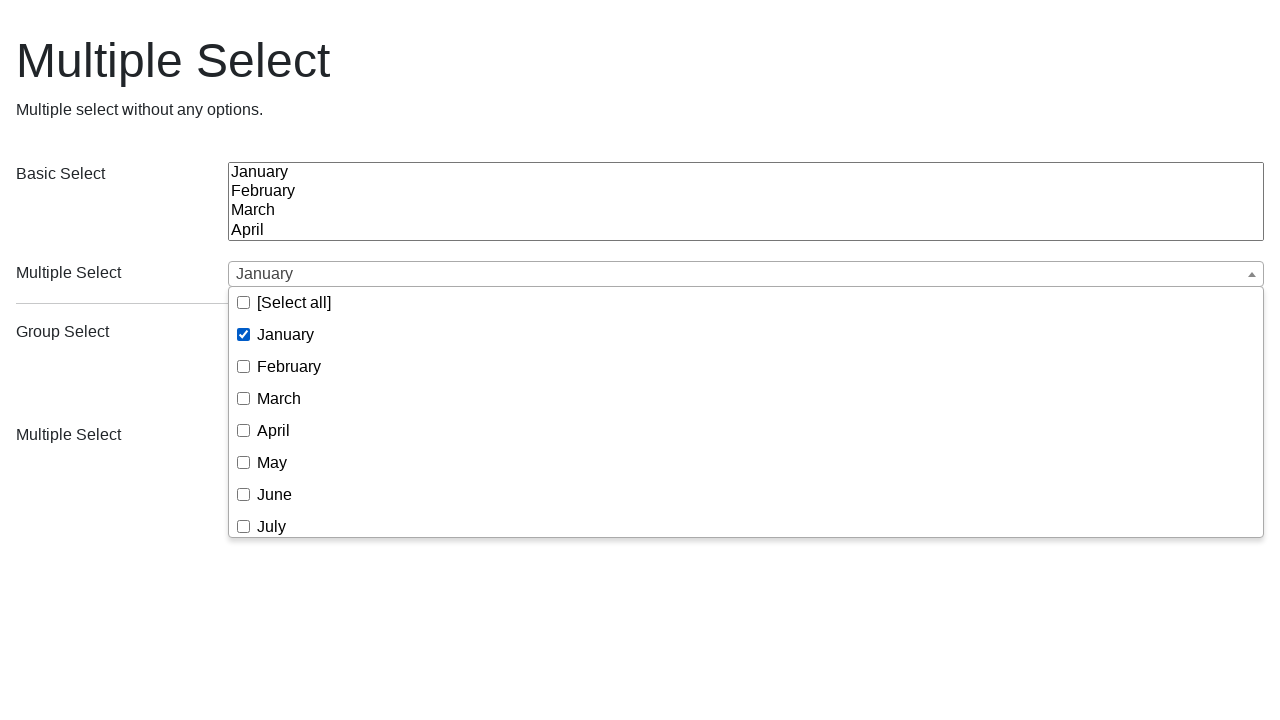

Selected May from dropdown after reload at (272, 462) on (//div[@class='ms-drop bottom'])[1]//li//span[text()='May']
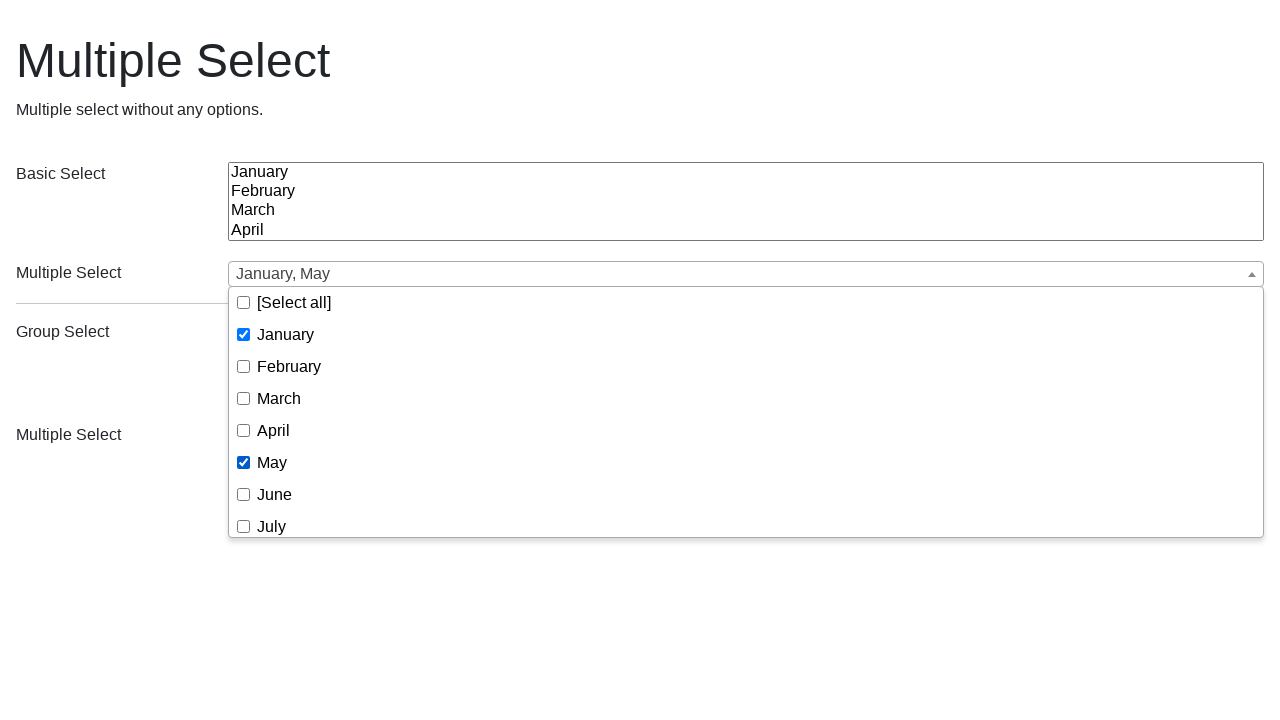

Selected October from dropdown after reload at (285, 456) on (//div[@class='ms-drop bottom'])[1]//li//span[text()='October']
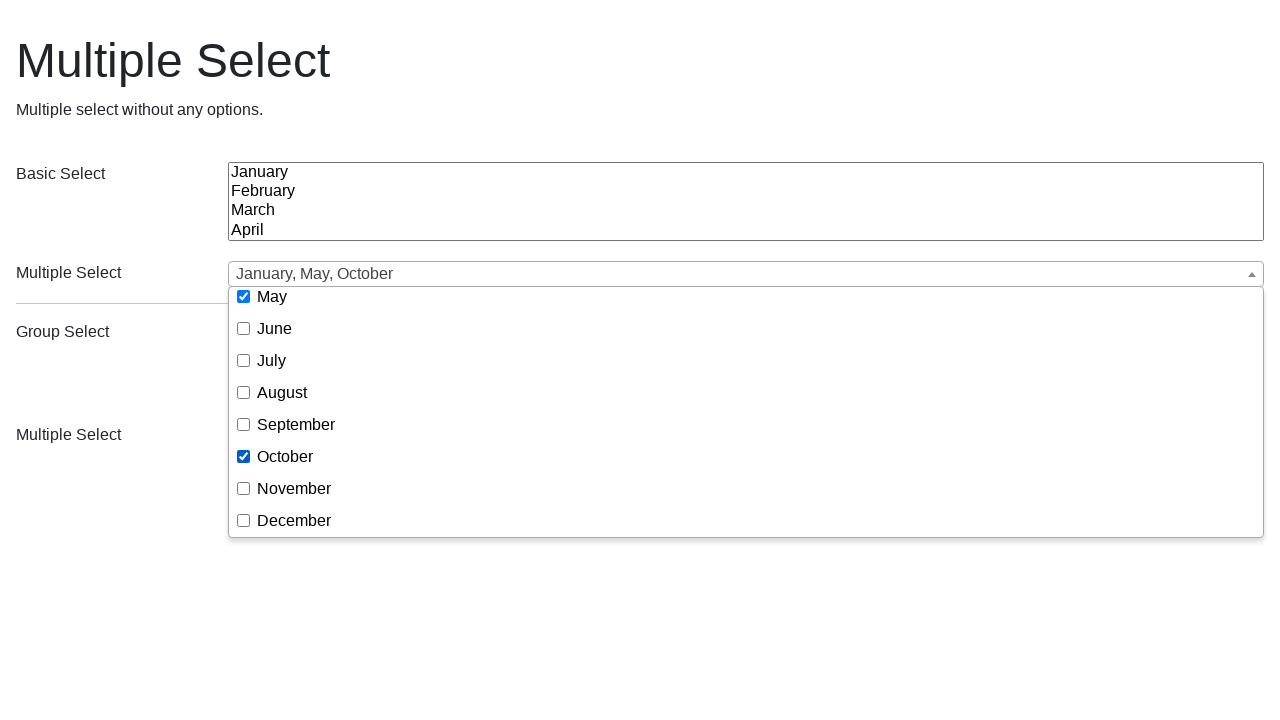

Waited 2 seconds after final month selection
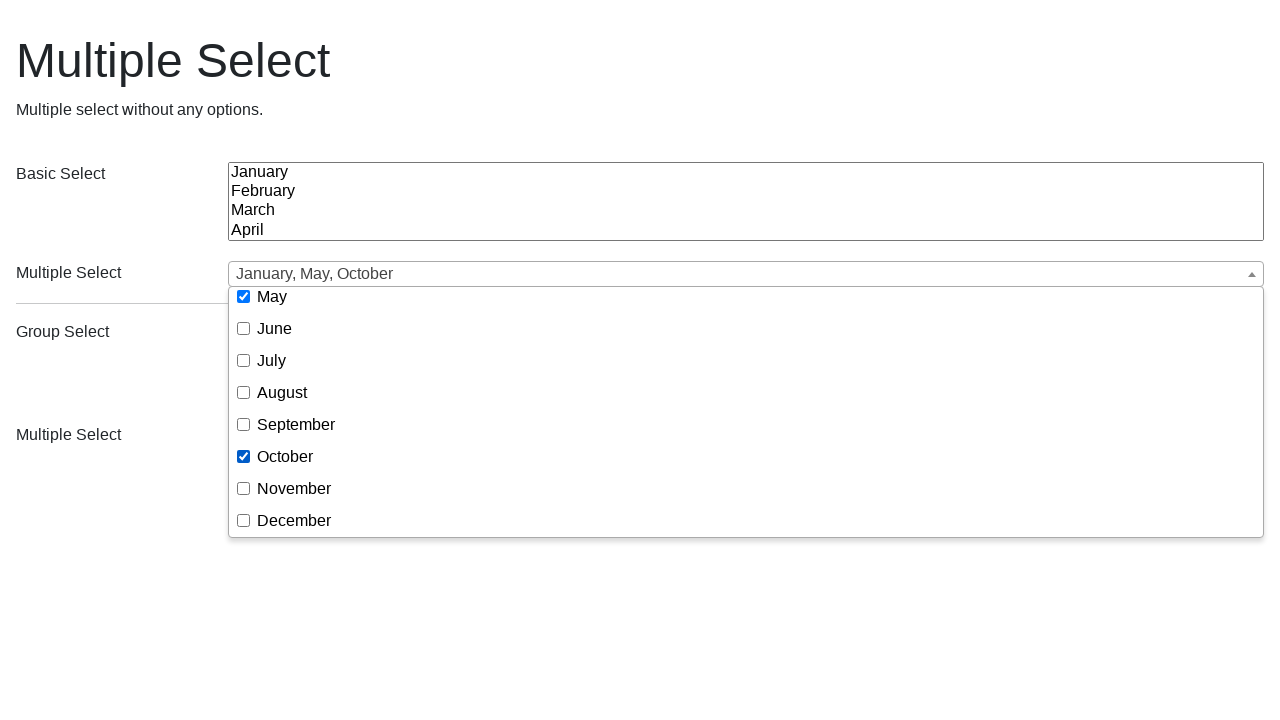

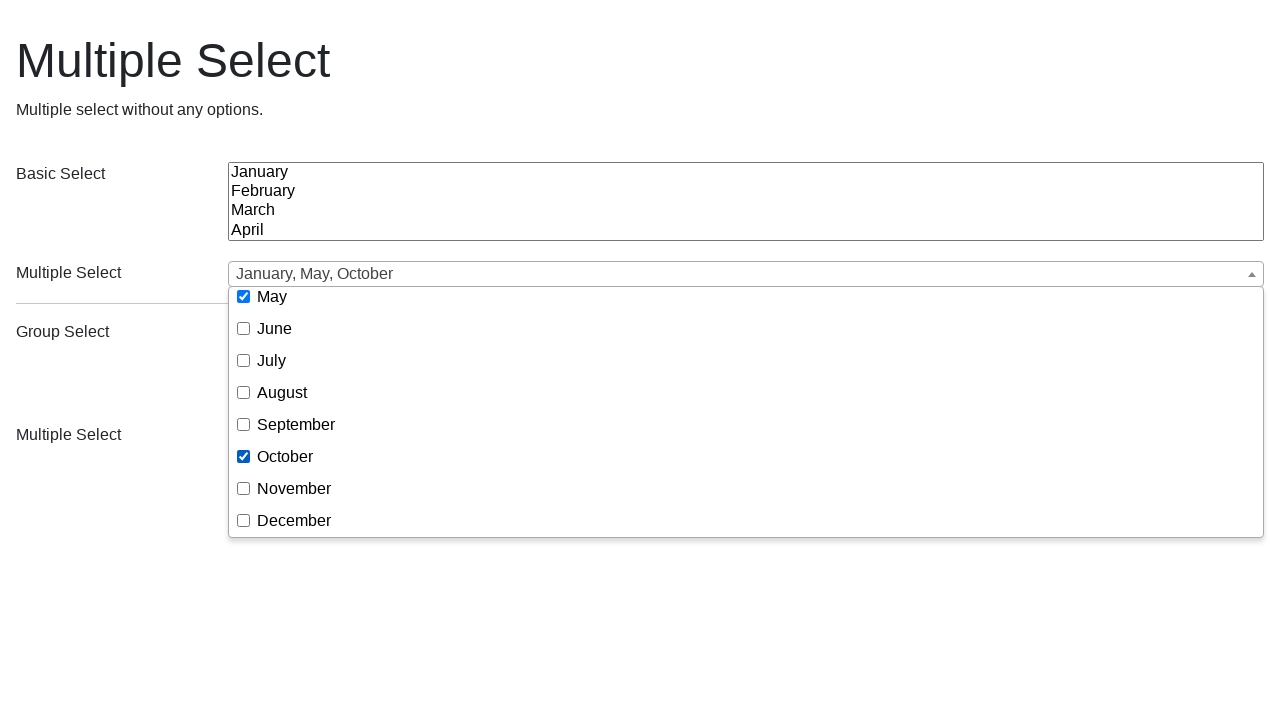